Tests right-click (context click) mouse action on a hover element image

Starting URL: https://the-internet.herokuapp.com/hovers

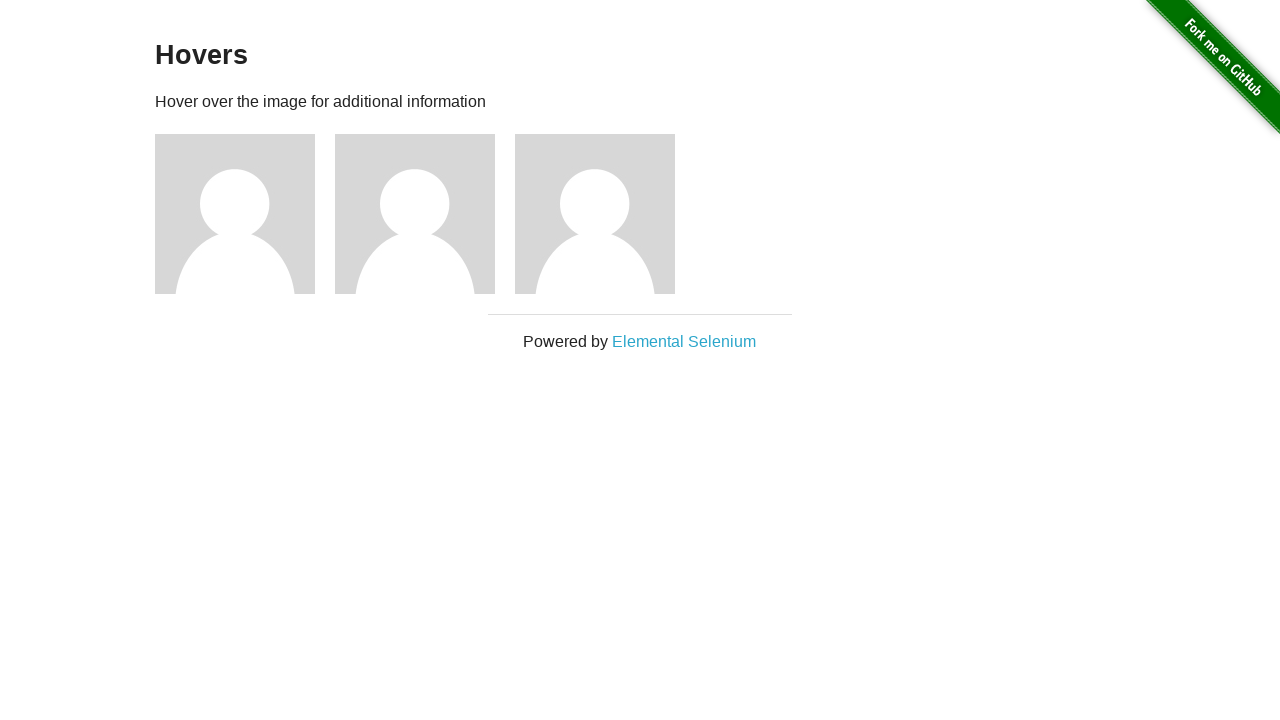

Navigated to hovers test page
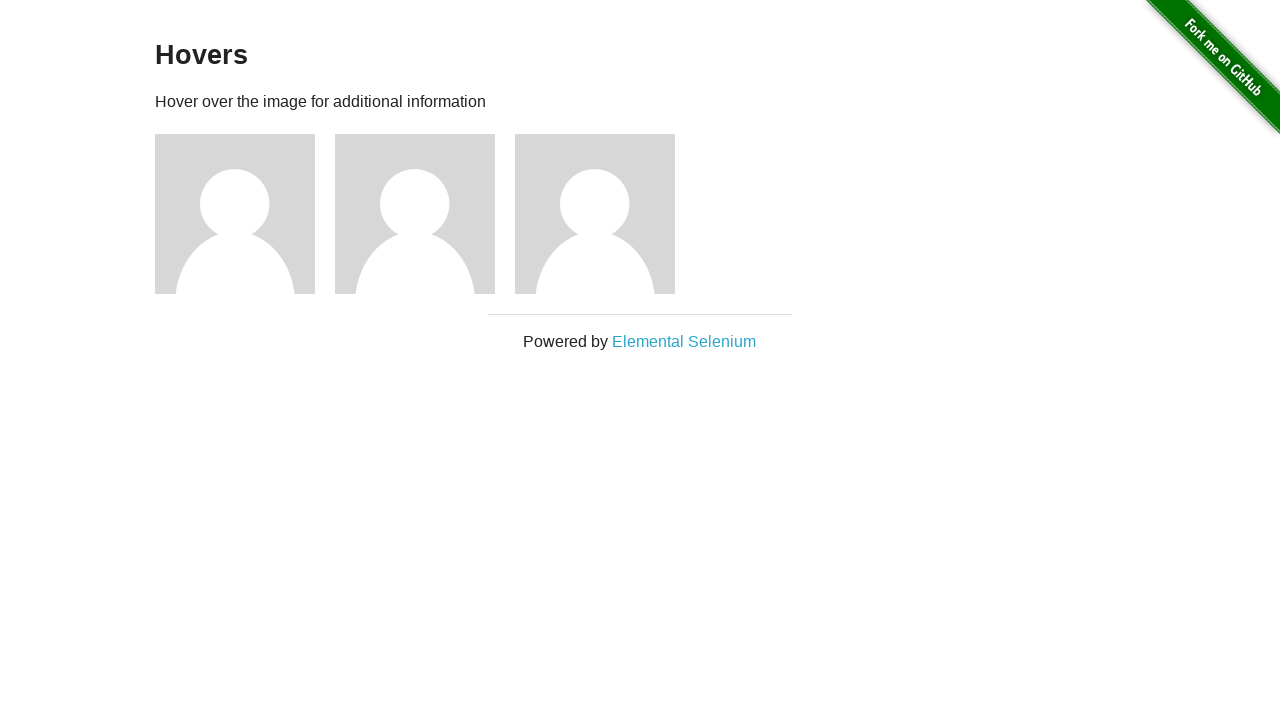

Located first hover image element
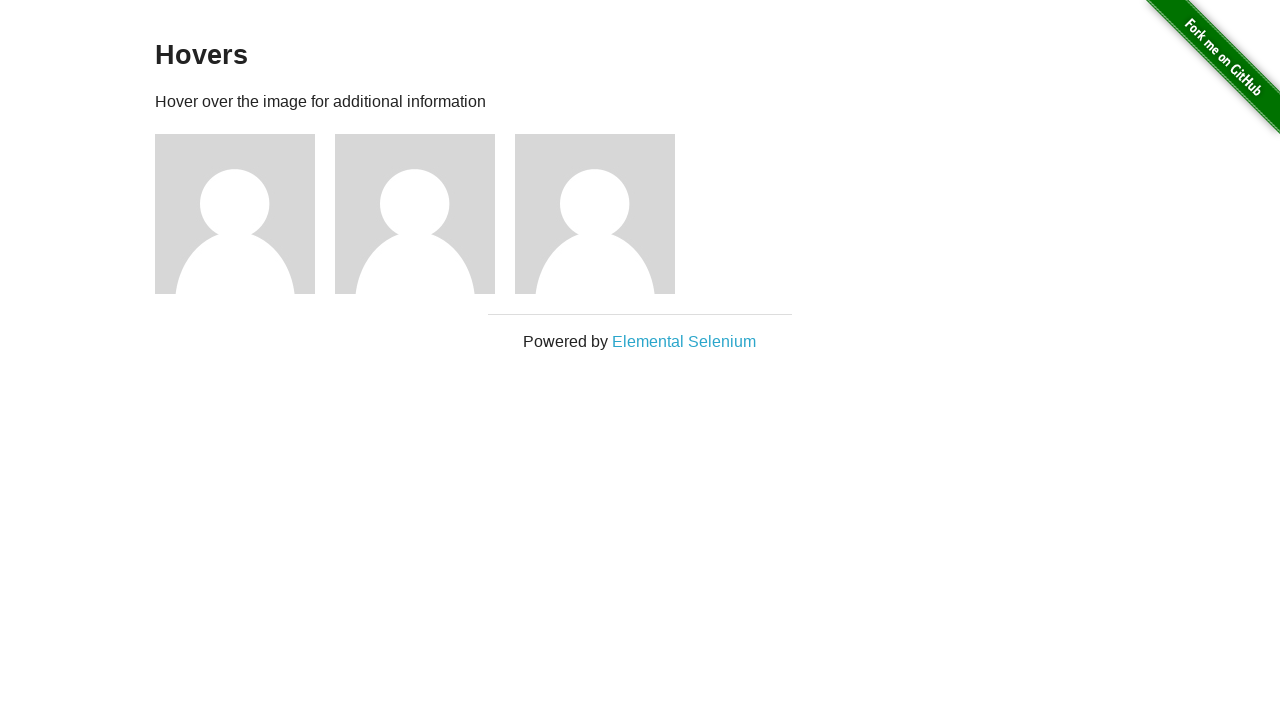

Performed right-click (context click) on first hover image at (235, 214) on xpath=//div[@class='example']/div[1]/img
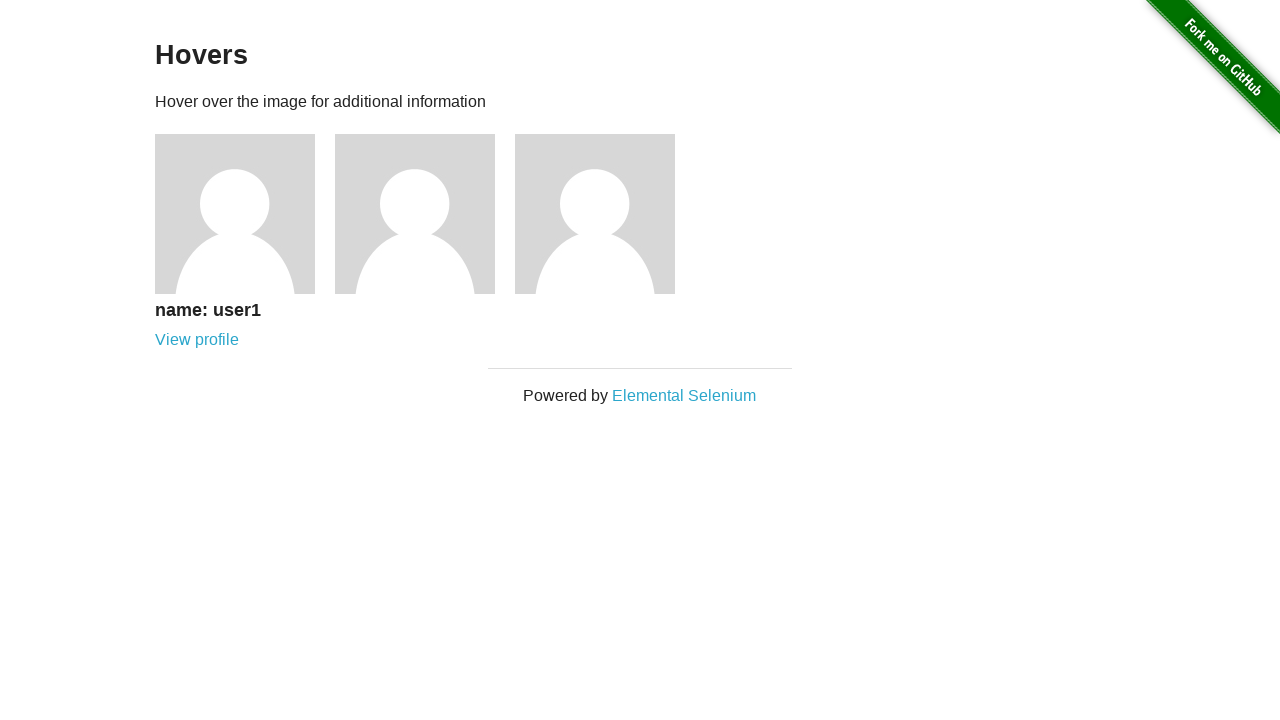

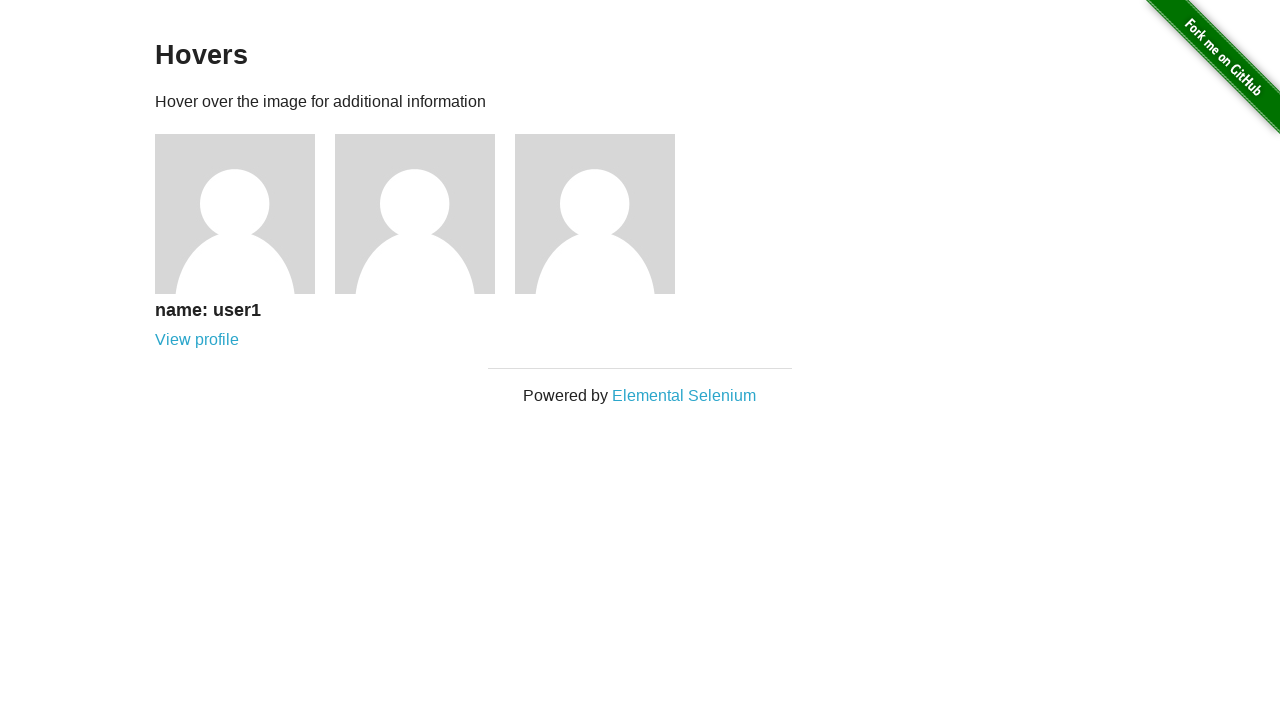